Tests dropdown selection functionality by selecting a country option by its value attribute from a select dropdown menu

Starting URL: https://www.globalsqa.com/demo-site/select-dropdown-menu/

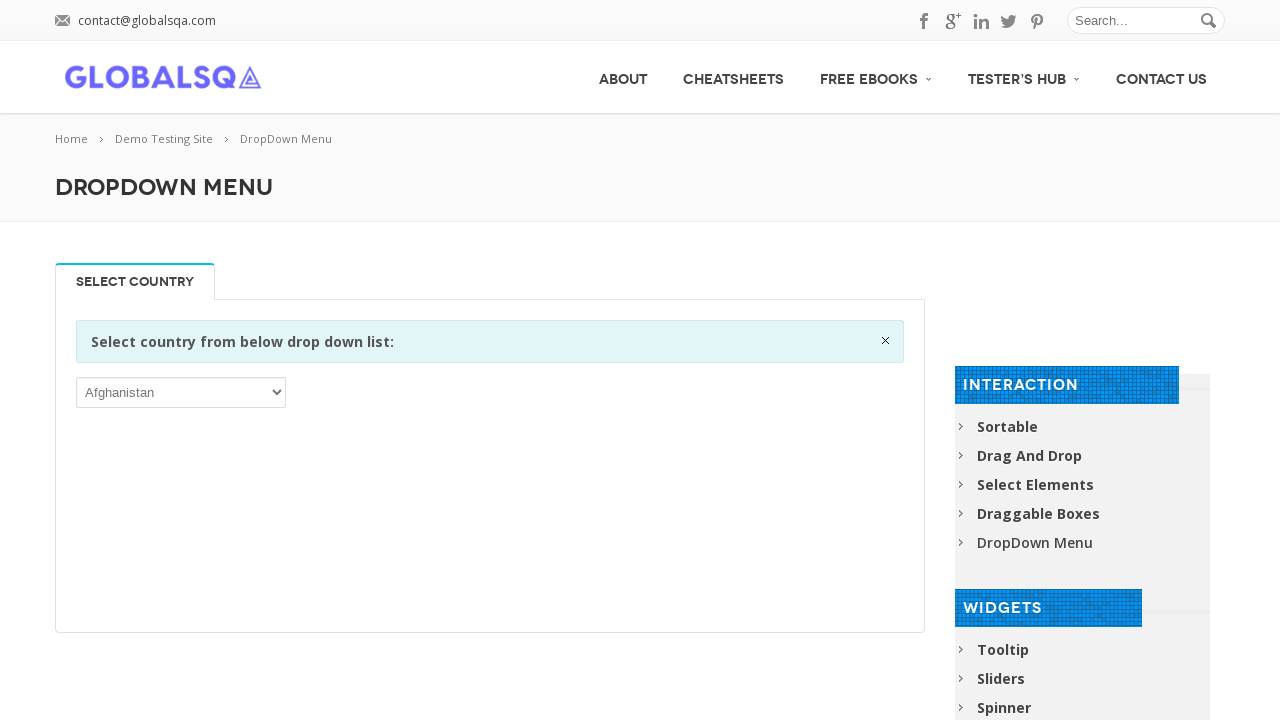

Navigated to select dropdown menu demo page
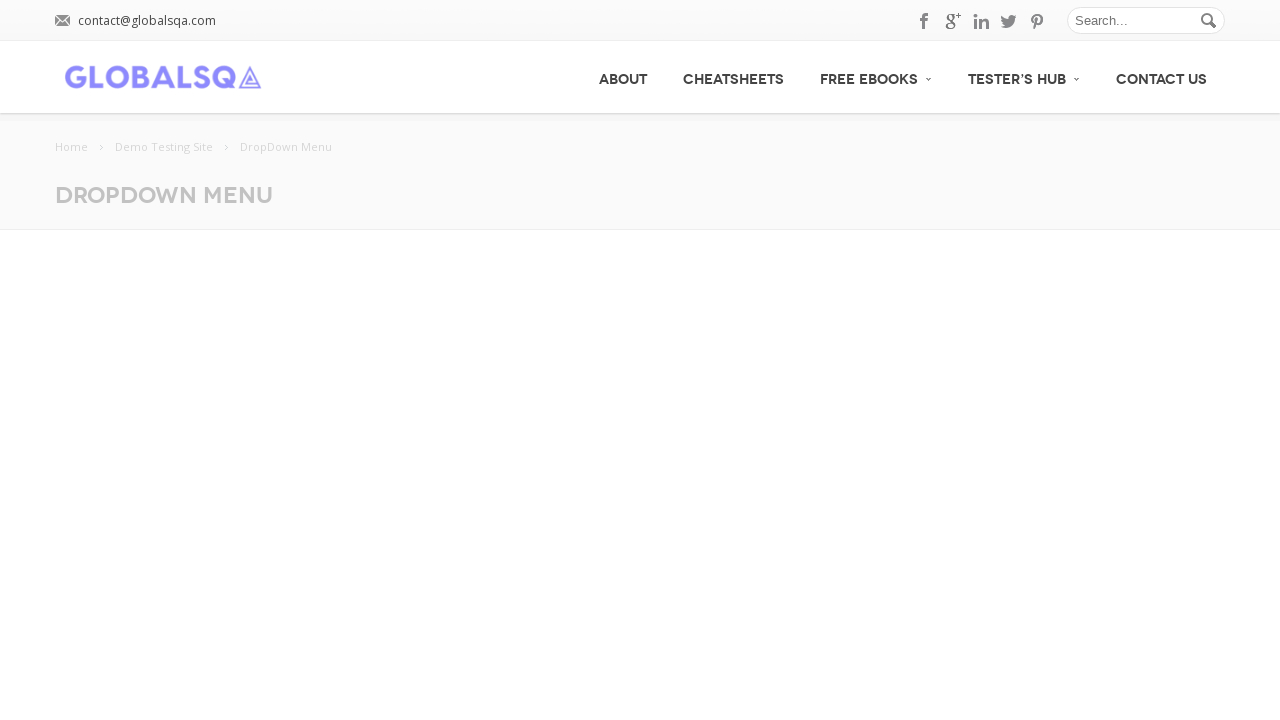

Selected 'NGA' (Nigeria) from country dropdown by value attribute on select
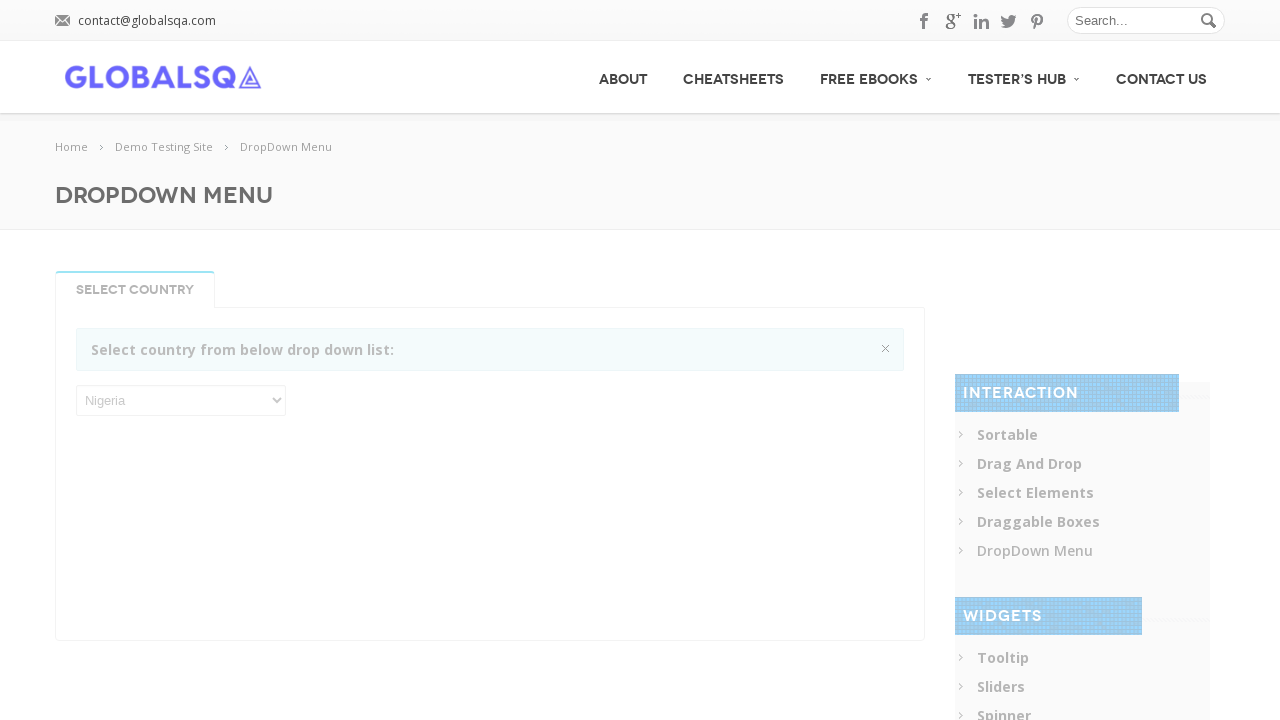

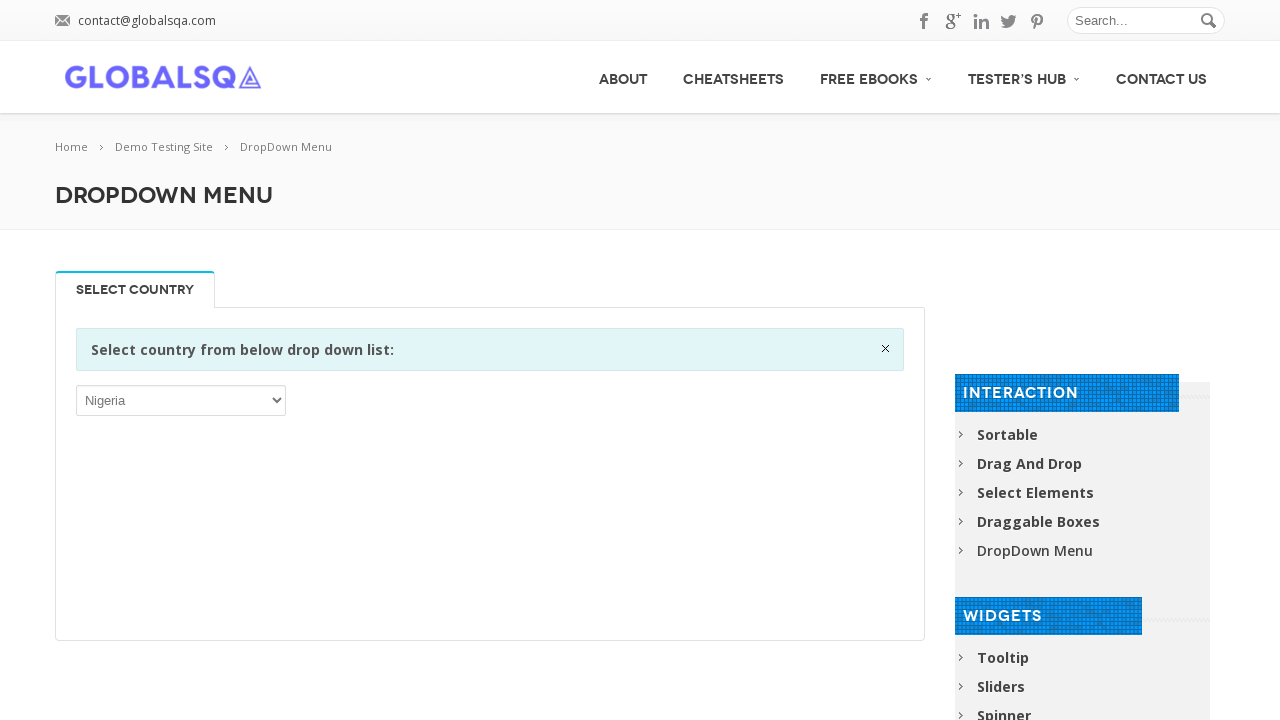